Tests dynamic control page by clicking the Enable button and verifying that the input box becomes enabled and a confirmation message appears

Starting URL: https://practice.cydeo.com/dynamic_controls

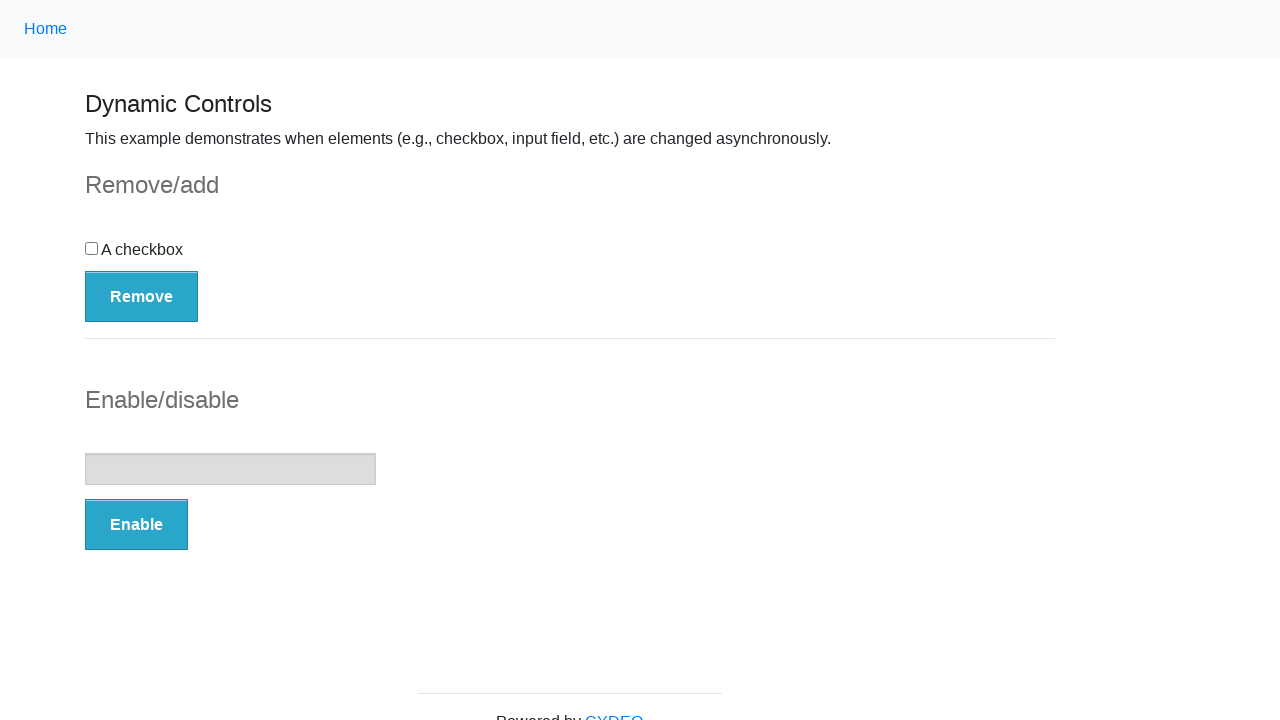

Clicked the Enable button at (136, 525) on button:has-text('Enable')
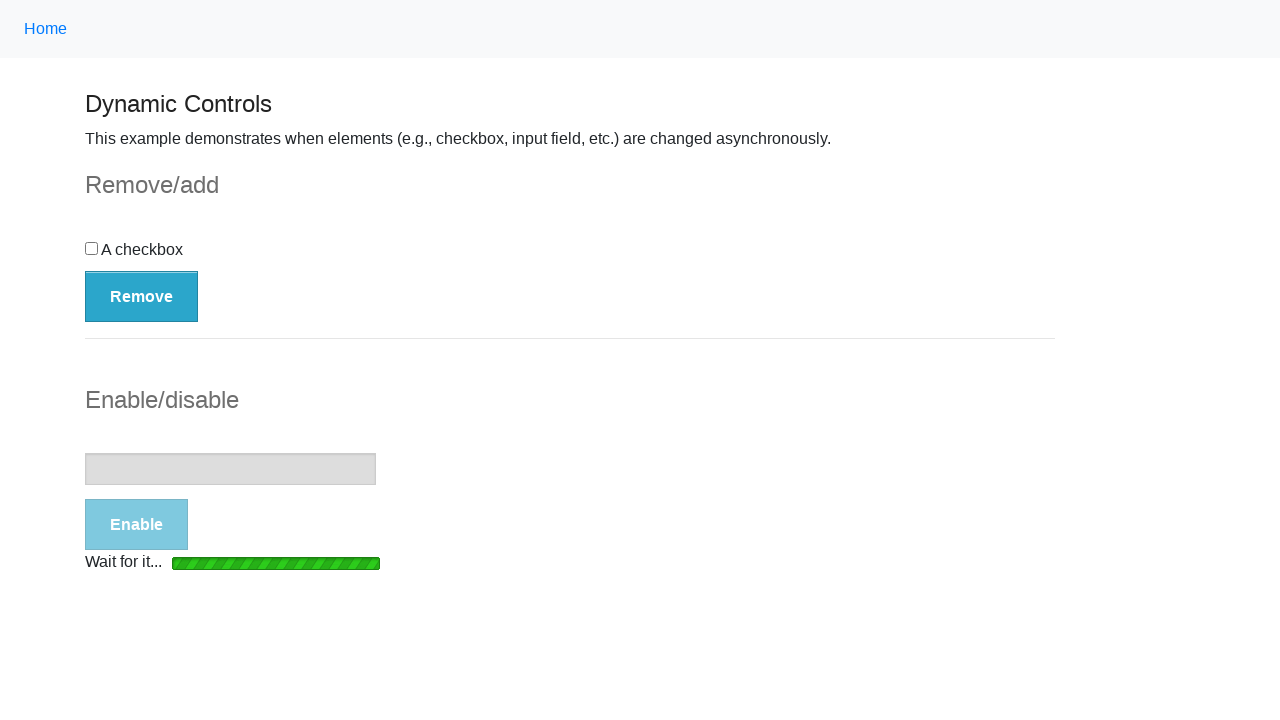

Loading bar disappeared
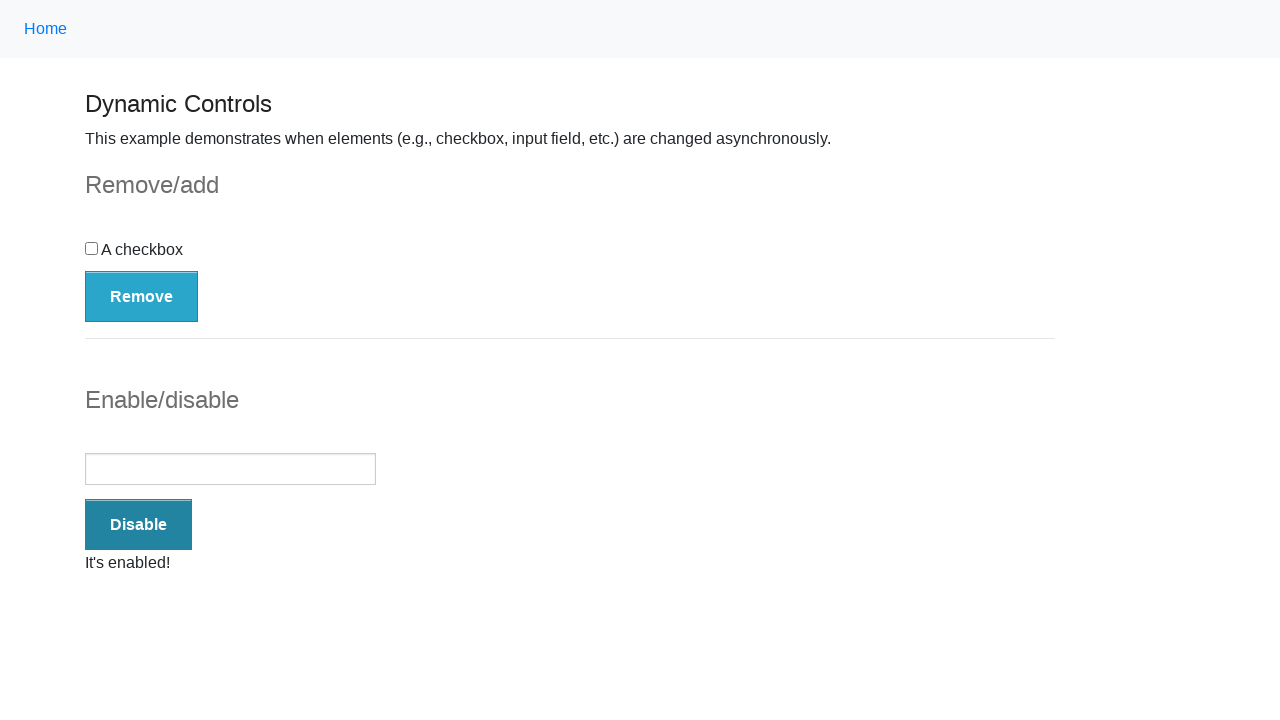

Verified input box is enabled
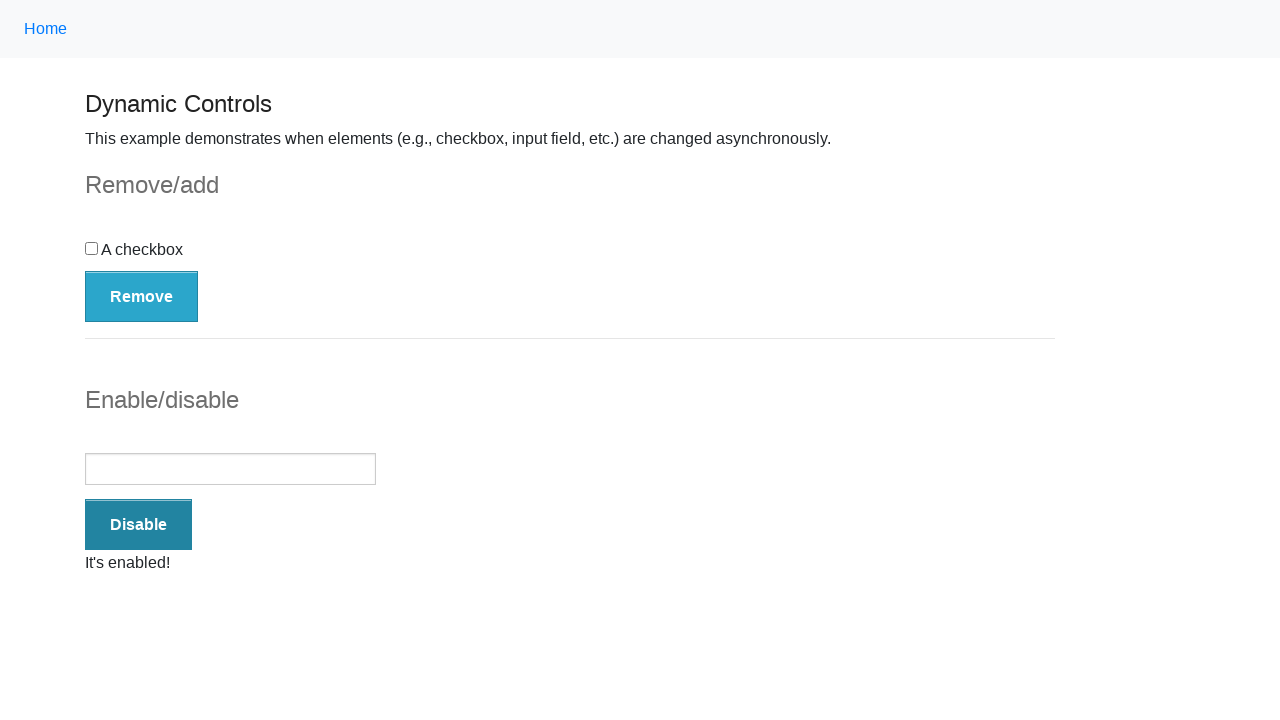

Confirmation message appeared
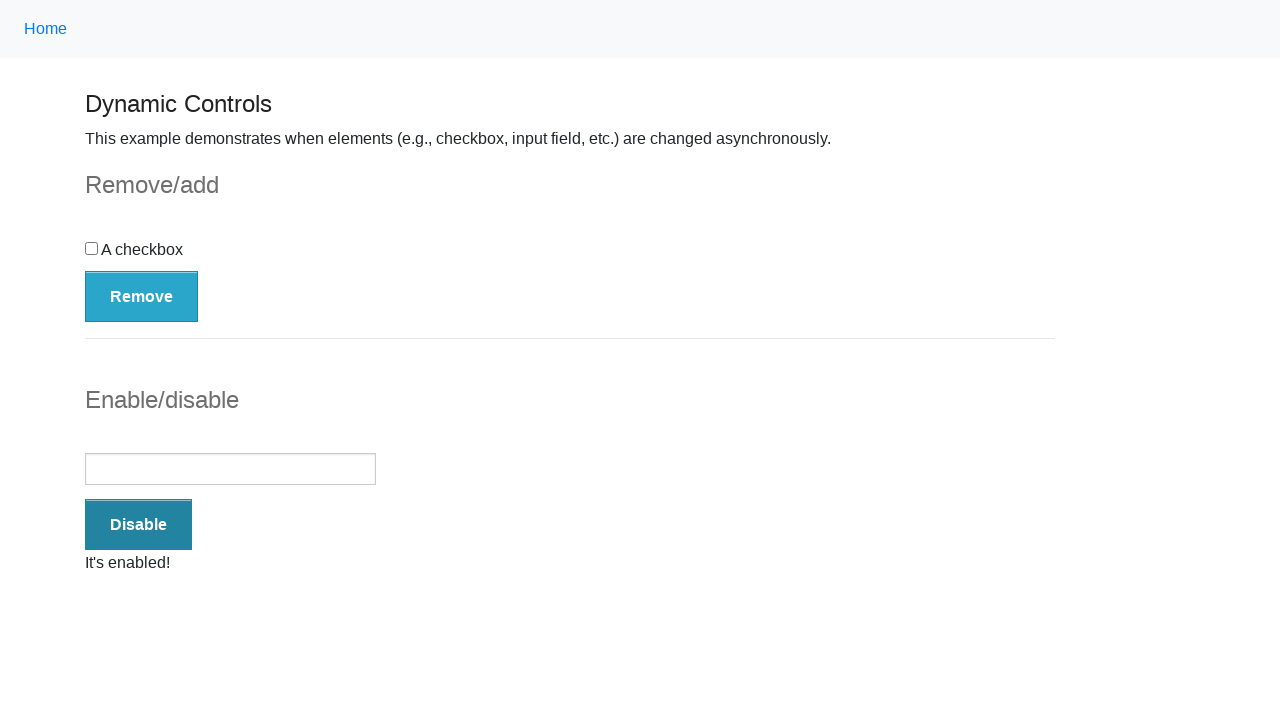

Verified confirmation message is visible
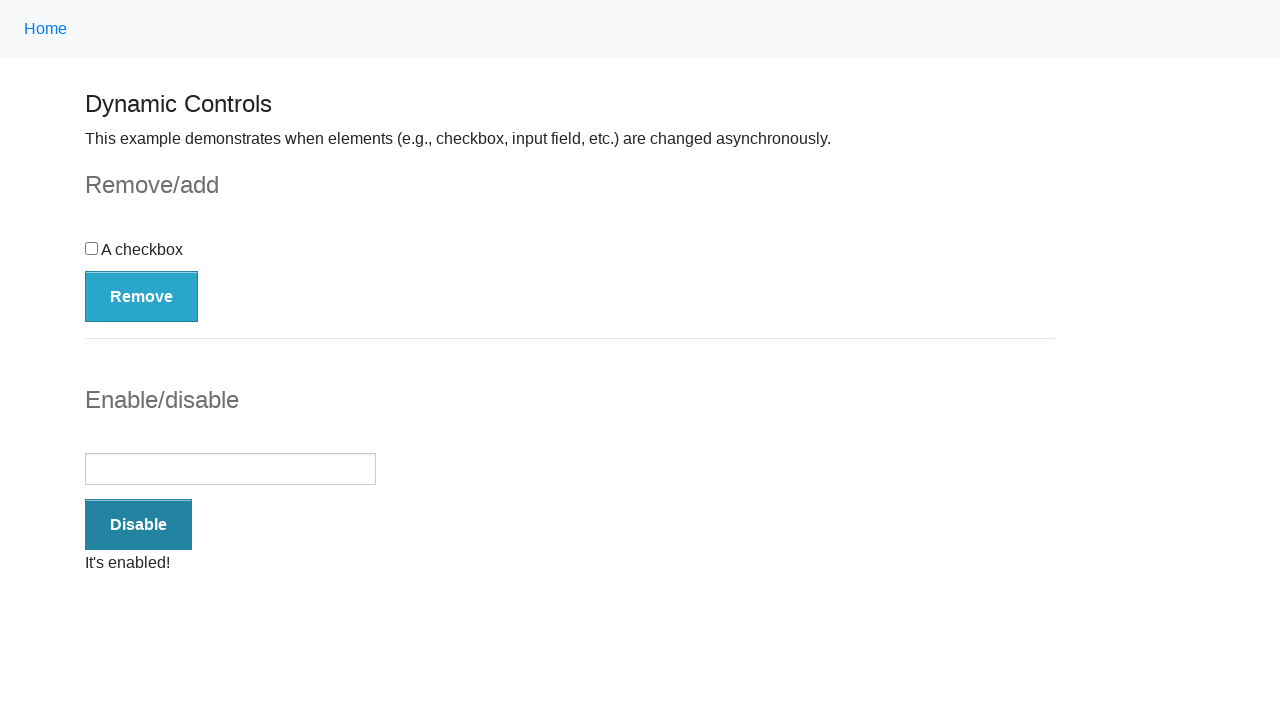

Verified confirmation message contains 'It's enabled!' text
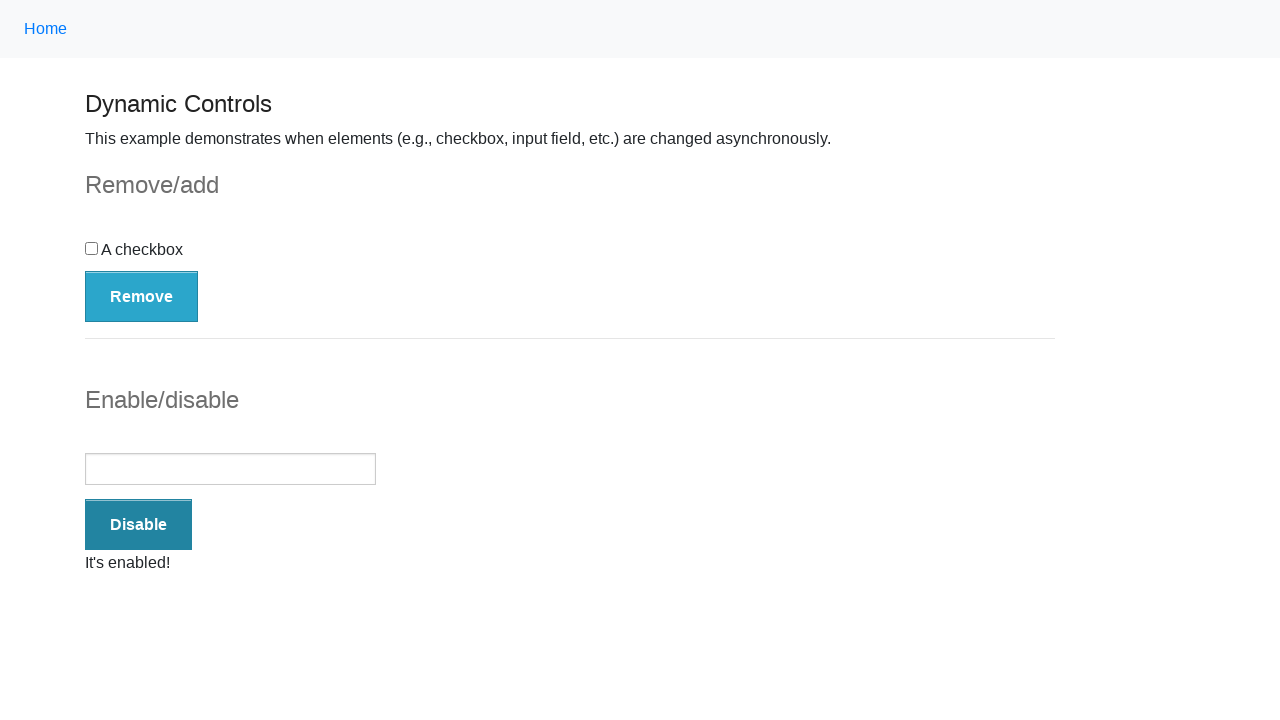

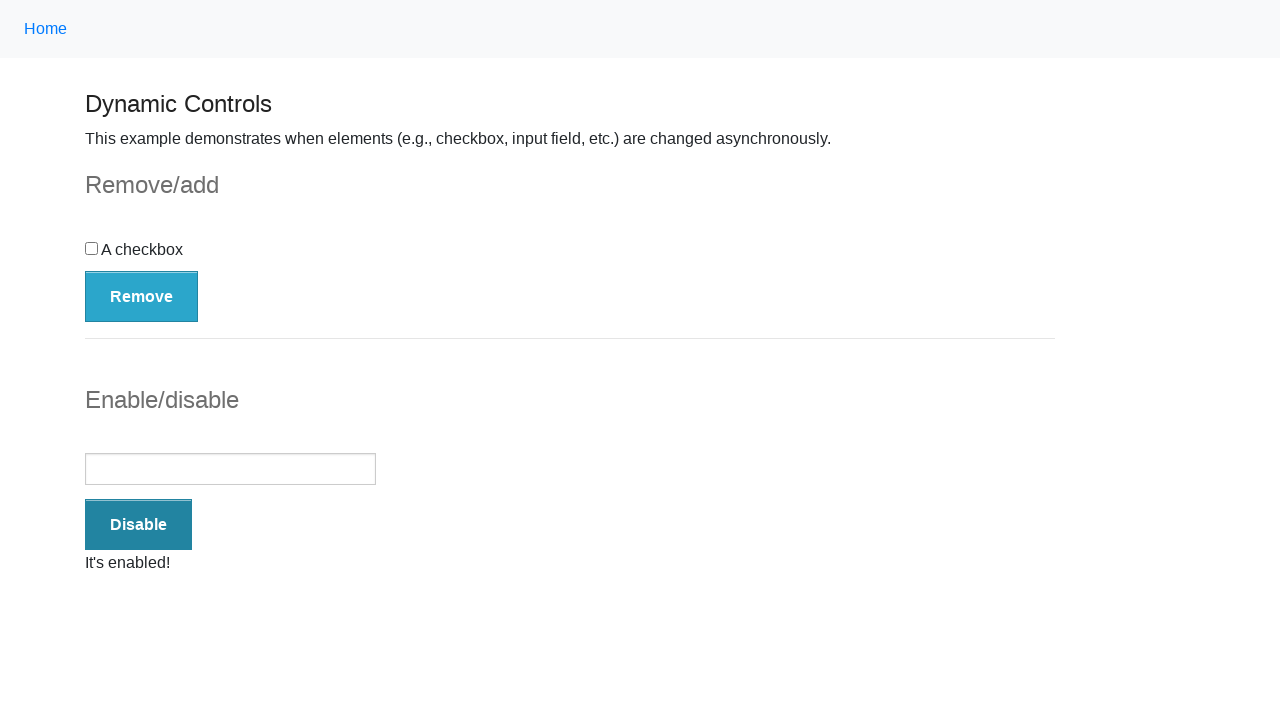